Tests Bootstrap dropdown functionality by clicking the dropdown button and selecting "Another action" from the dropdown menu items

Starting URL: https://v4-alpha.getbootstrap.com/components/dropdowns/

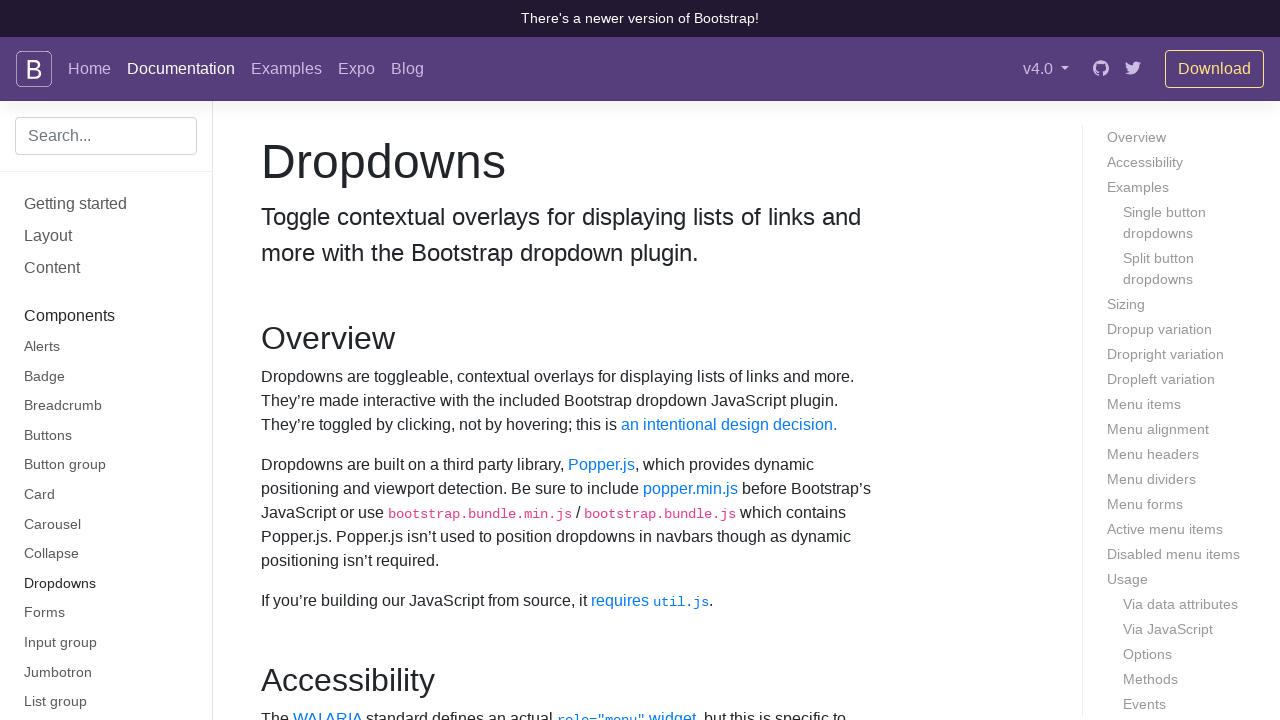

Clicked the dropdown button to open the menu at (370, 360) on #dropdownMenuButton
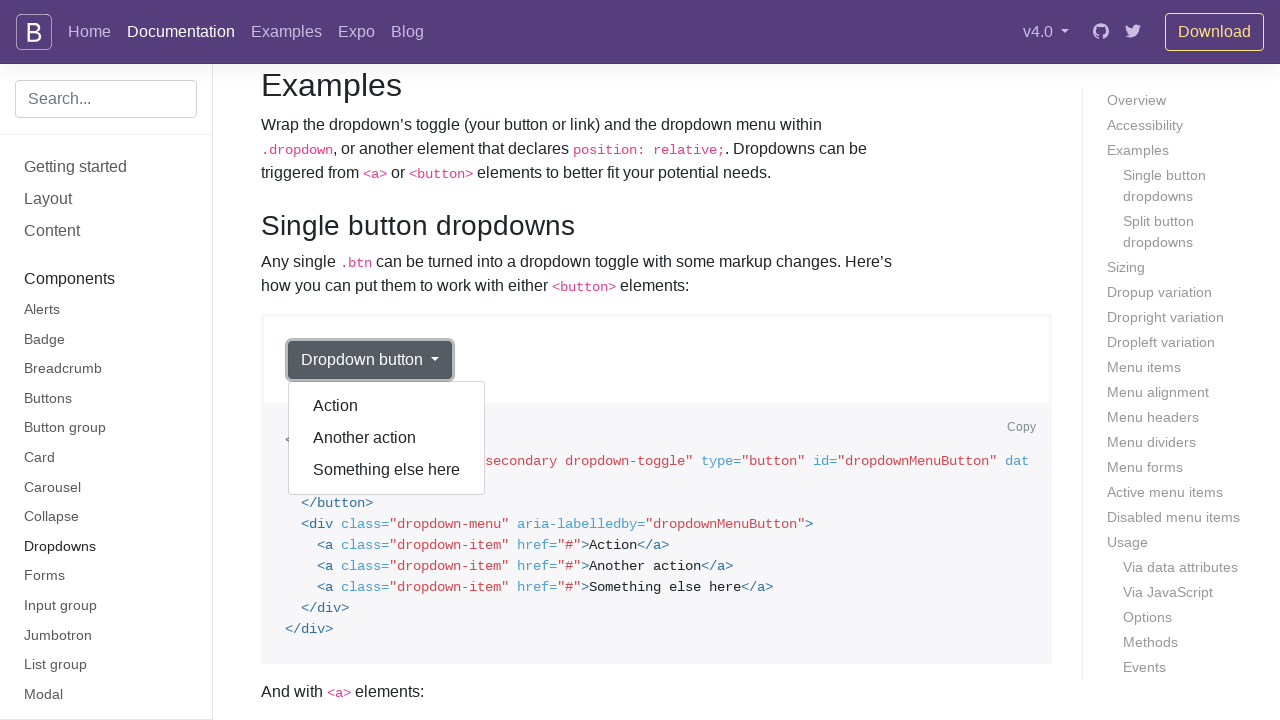

Dropdown menu items became visible
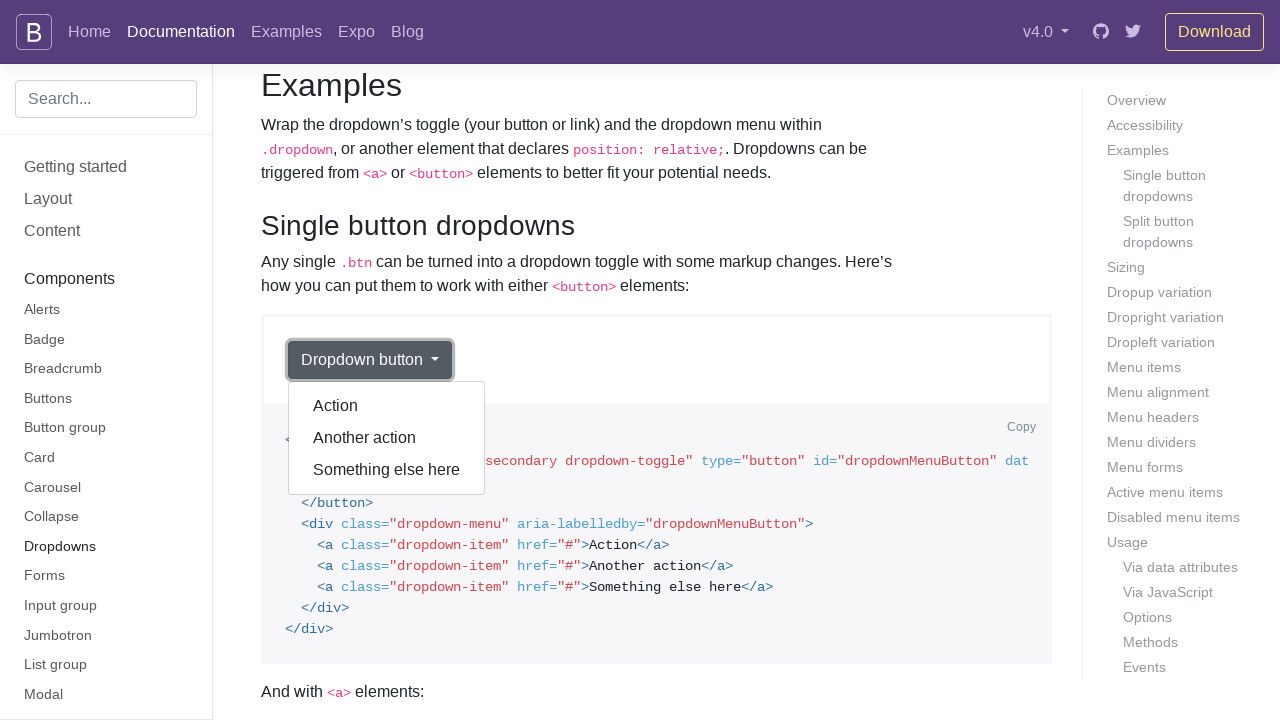

Retrieved all dropdown menu items
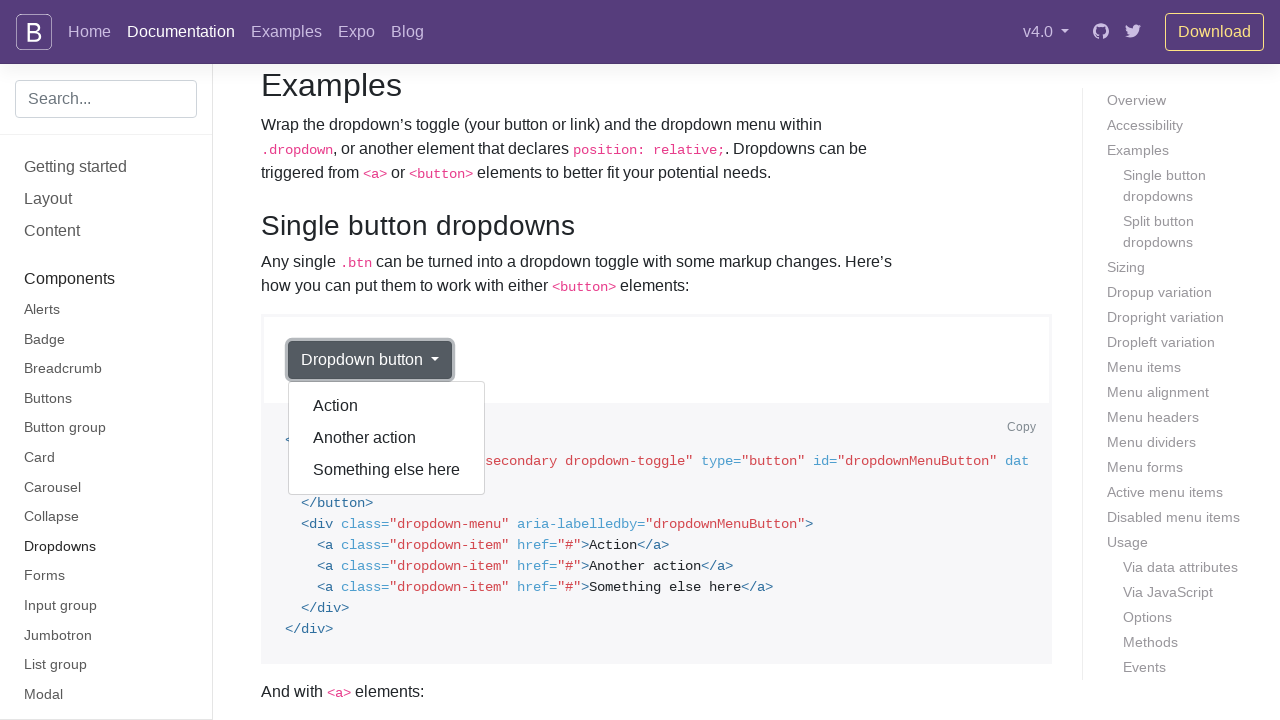

Clicked 'Another action' from the dropdown menu
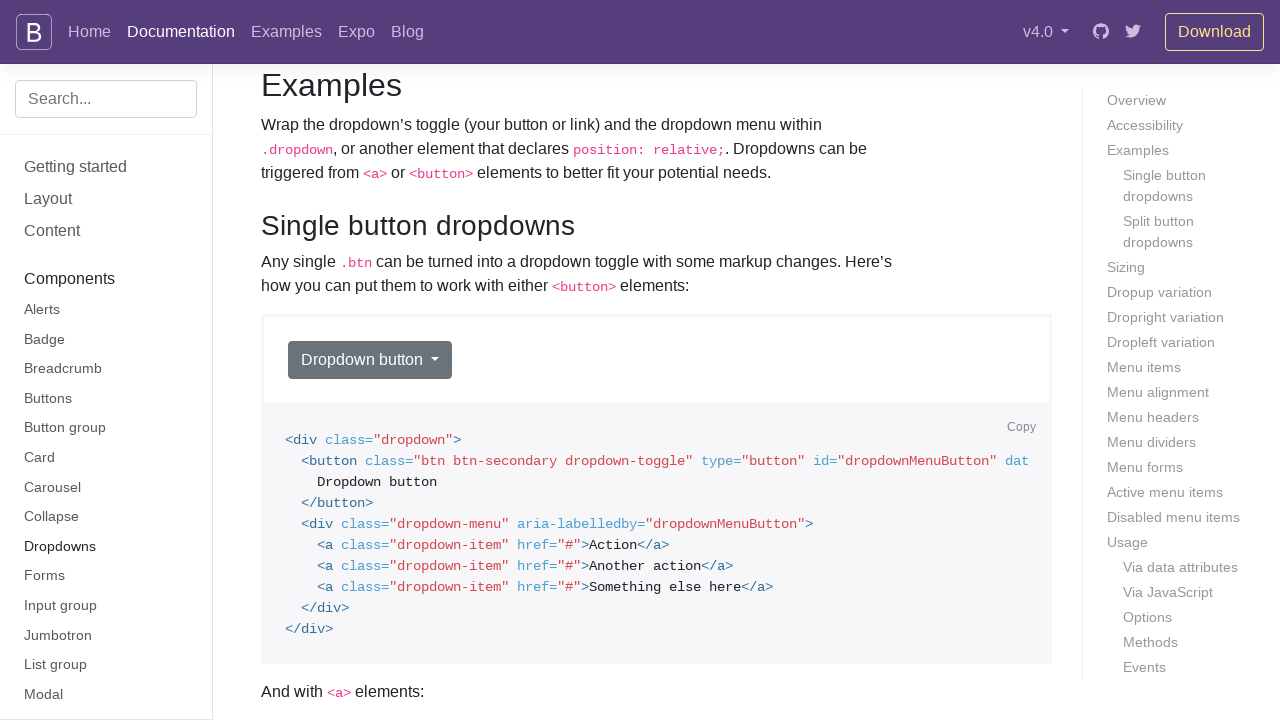

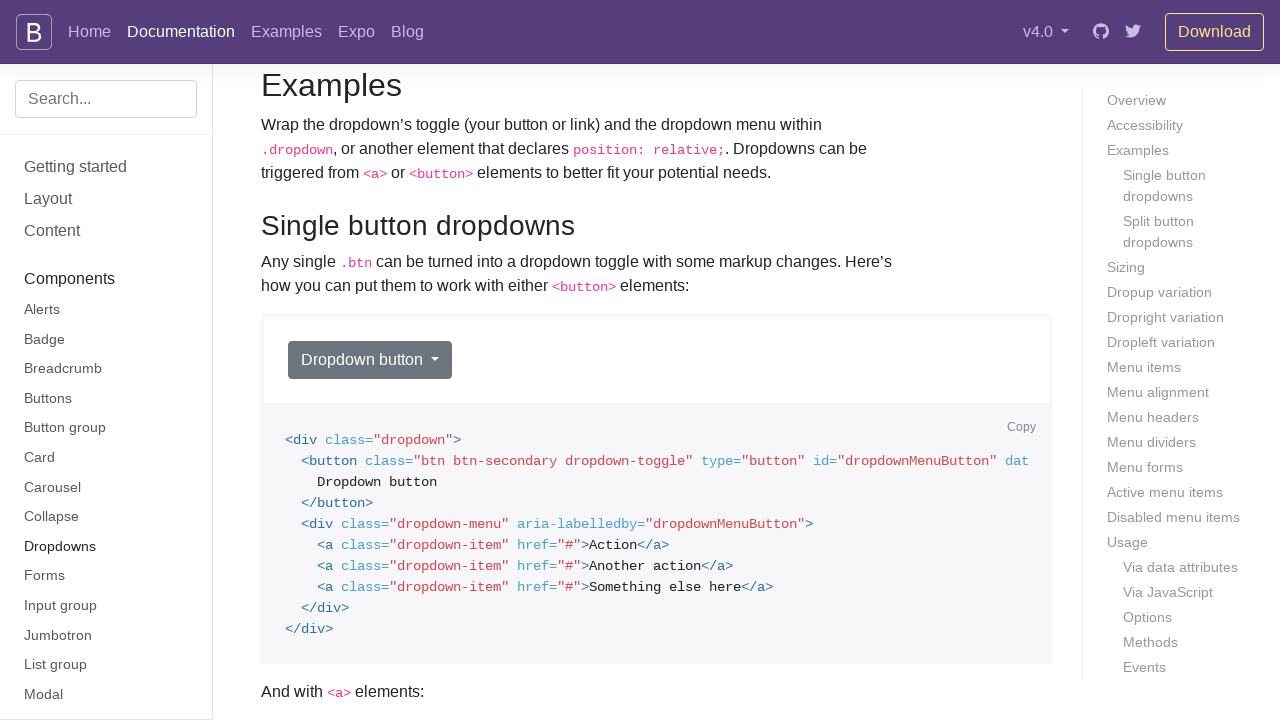